Tests text input functionality by entering text into a field, clicking a button, and verifying the button text updates

Starting URL: http://uitestingplayground.com/textinput

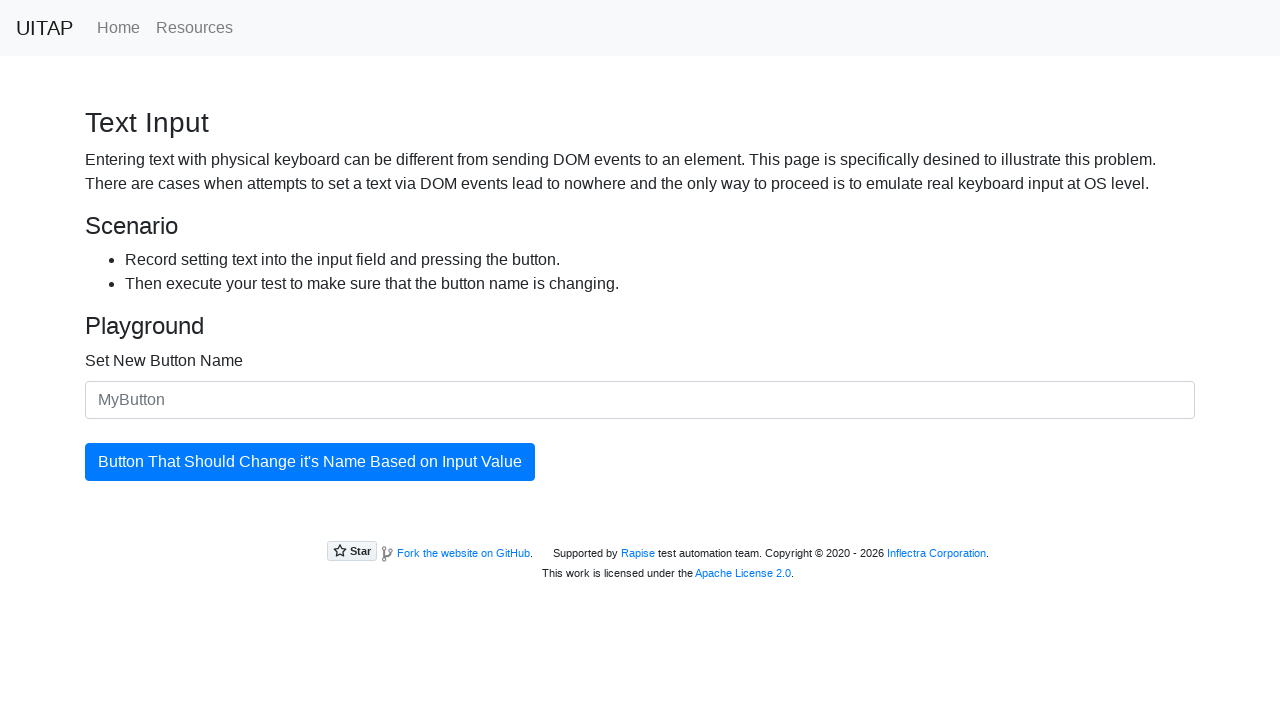

Filled input field with 'SkyPro' on input
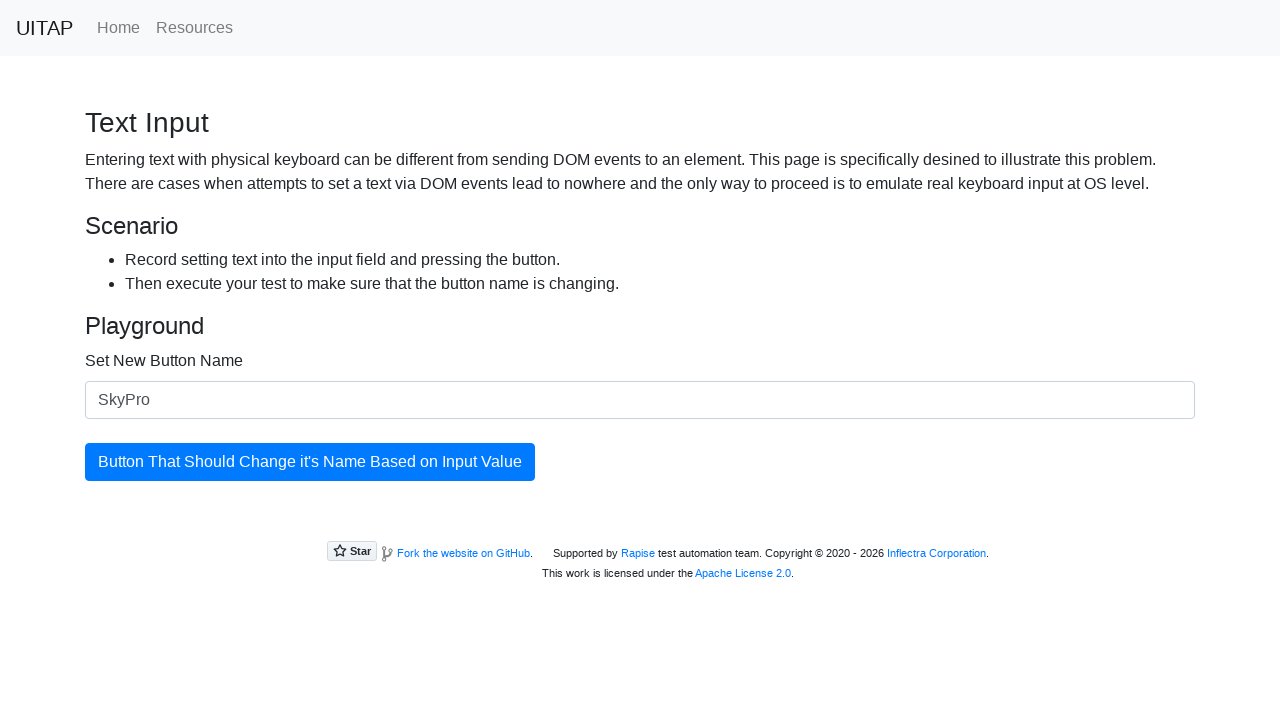

Clicked the updatingButton to trigger text update at (310, 462) on #updatingButton
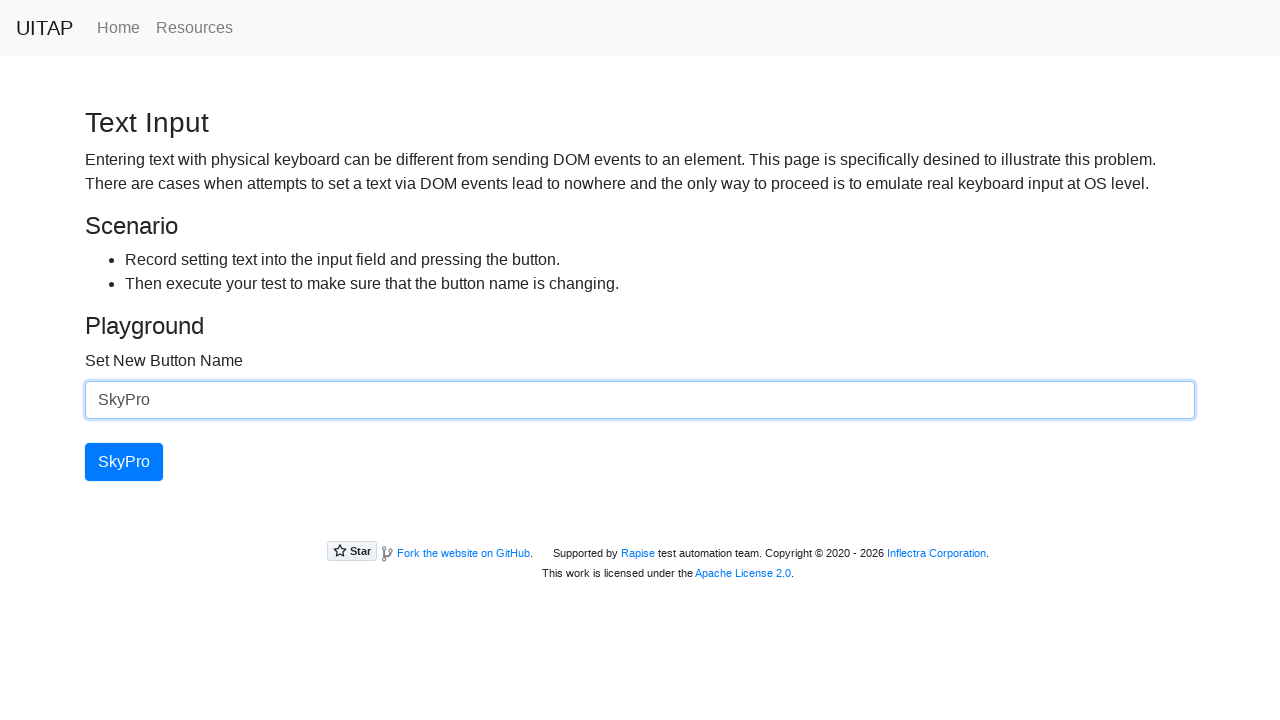

Waited for updatingButton to be present
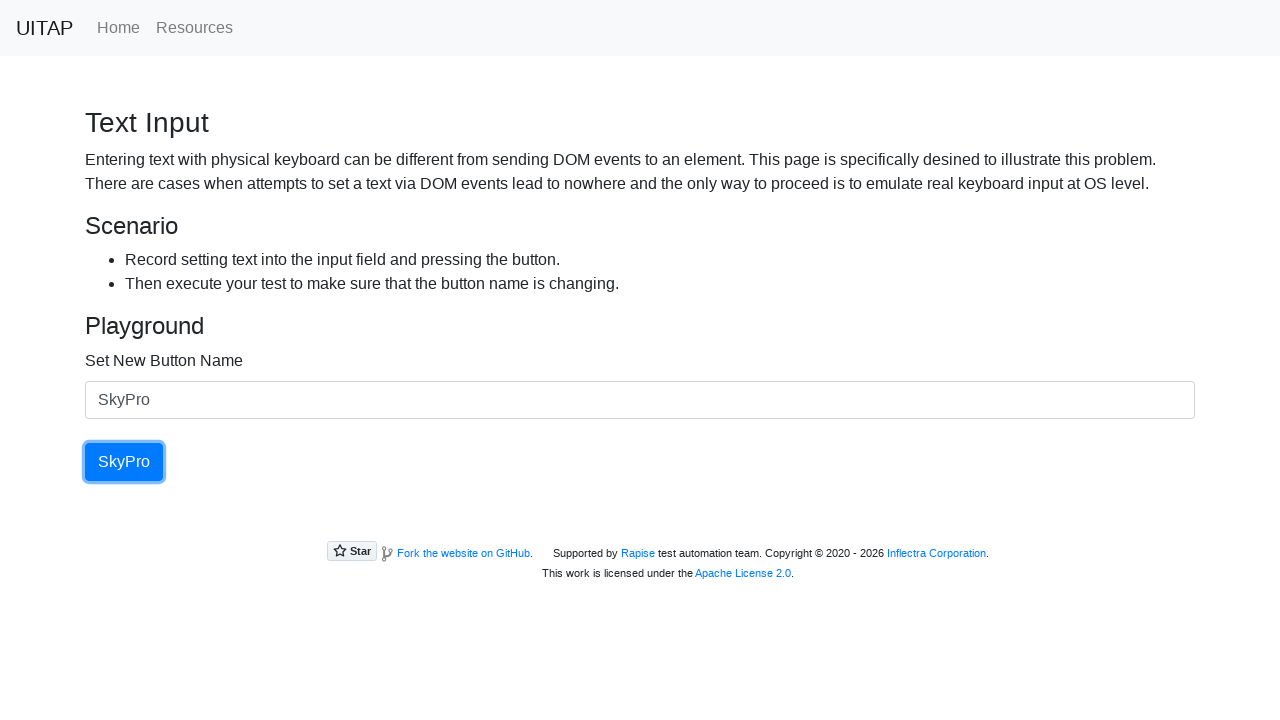

Retrieved button text: 'SkyPro'
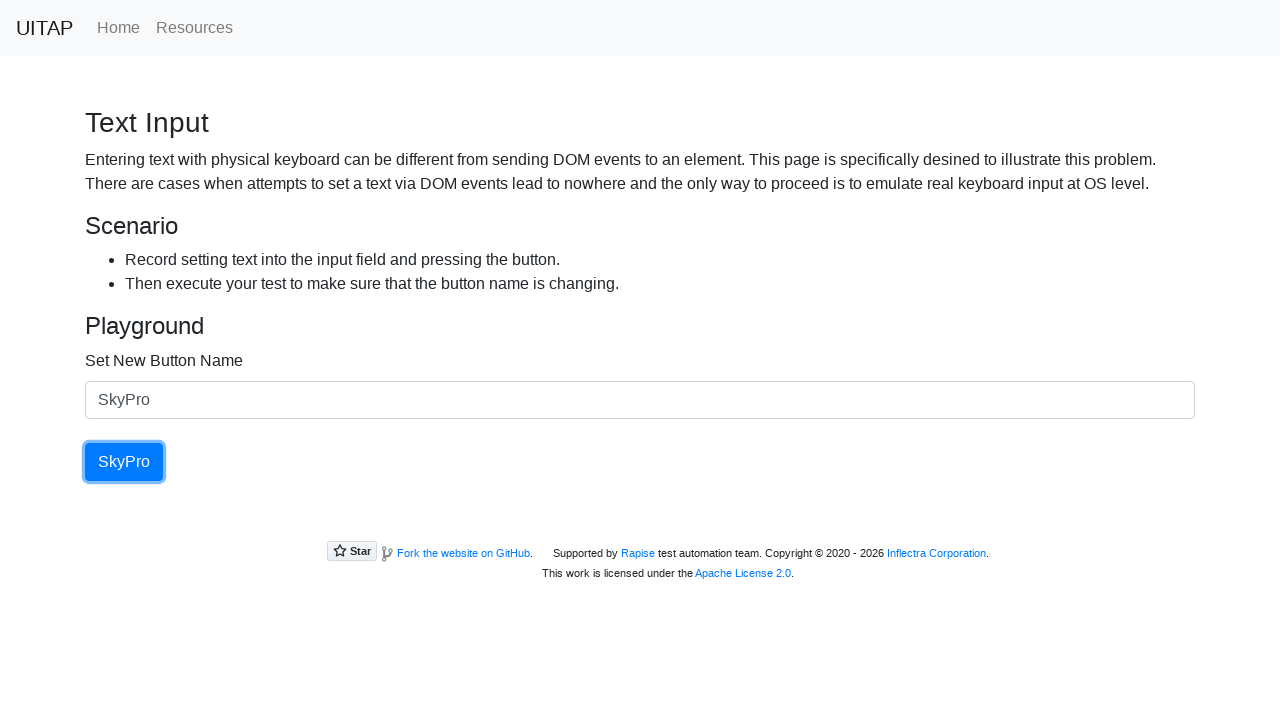

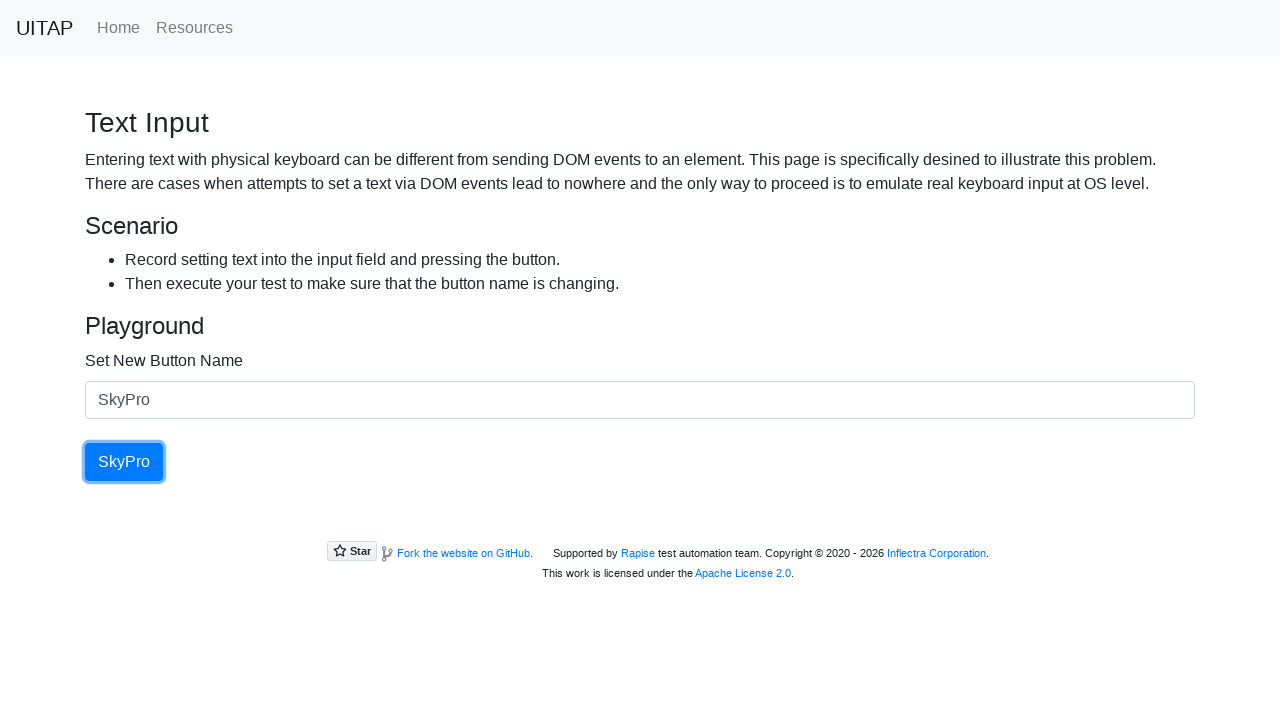